Tests JavaScript alert handling by clicking a confirm button, verifying the alert text, accepting the alert, then clicking again and dismissing the alert.

Starting URL: https://demoqa.com/alerts

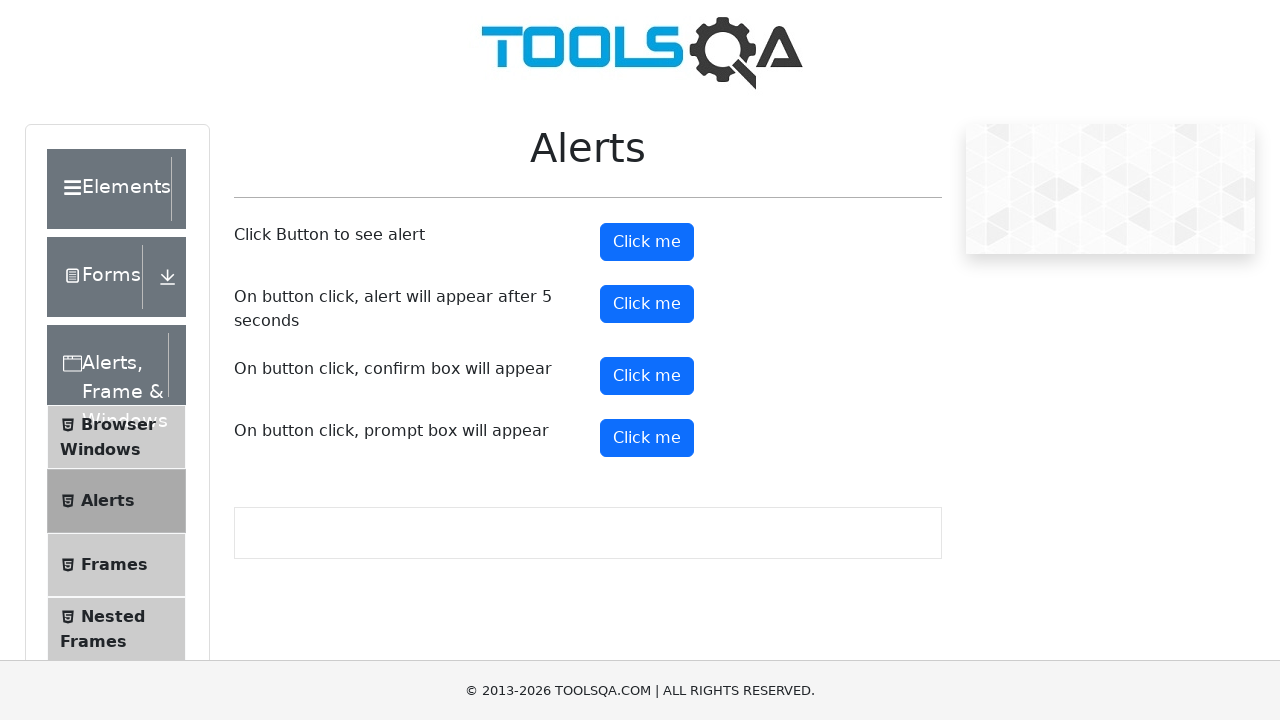

Waited for confirm button to load
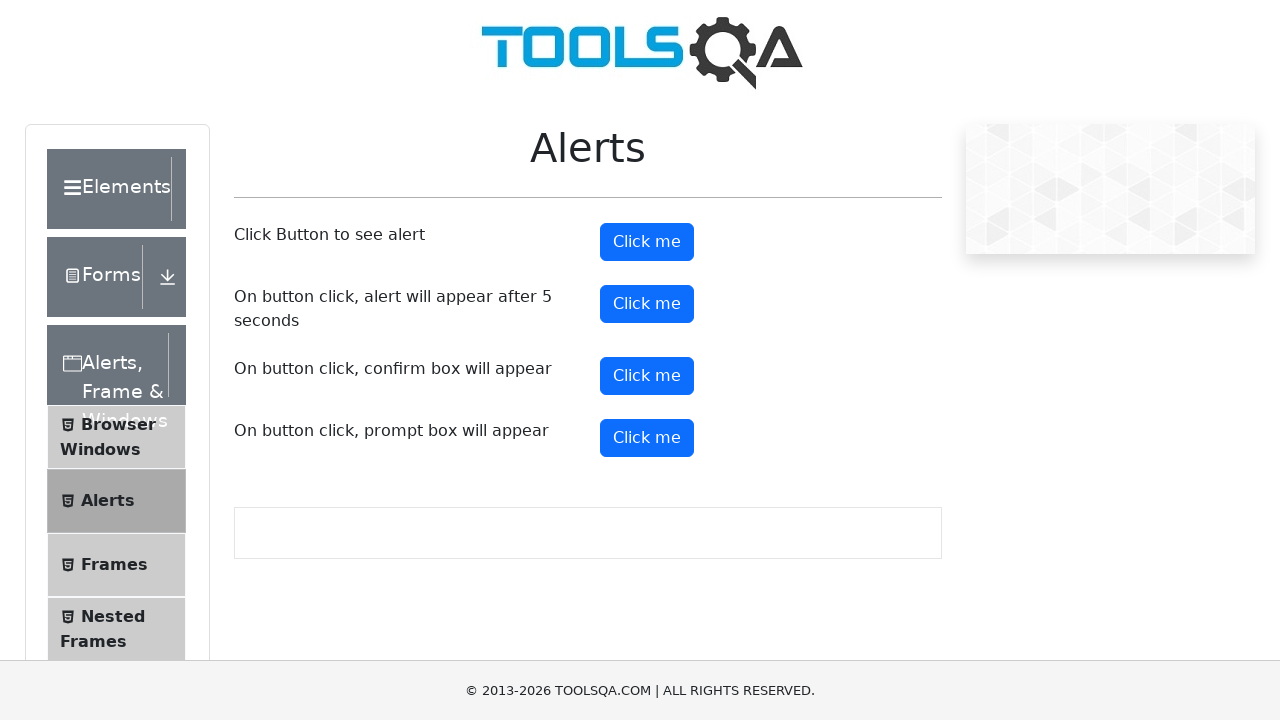

Clicked confirm button to trigger alert at (647, 376) on #confirmButton
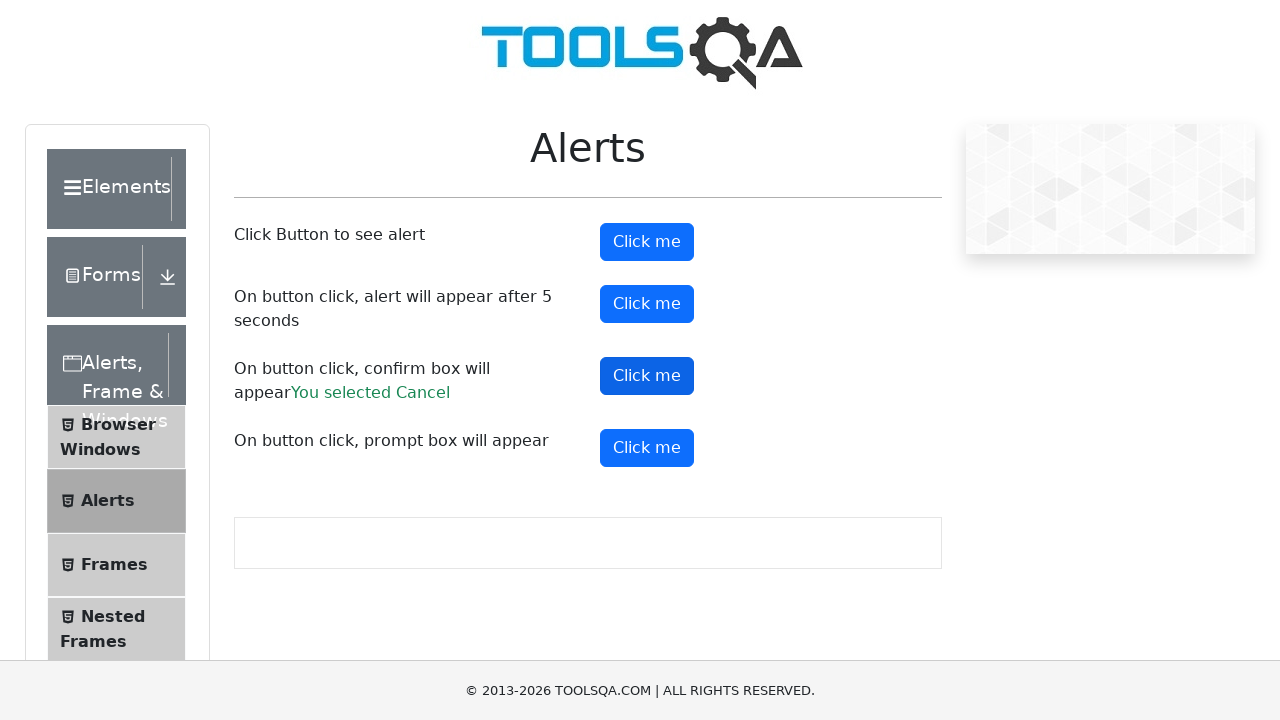

Set up dialog handler to accept dialogs
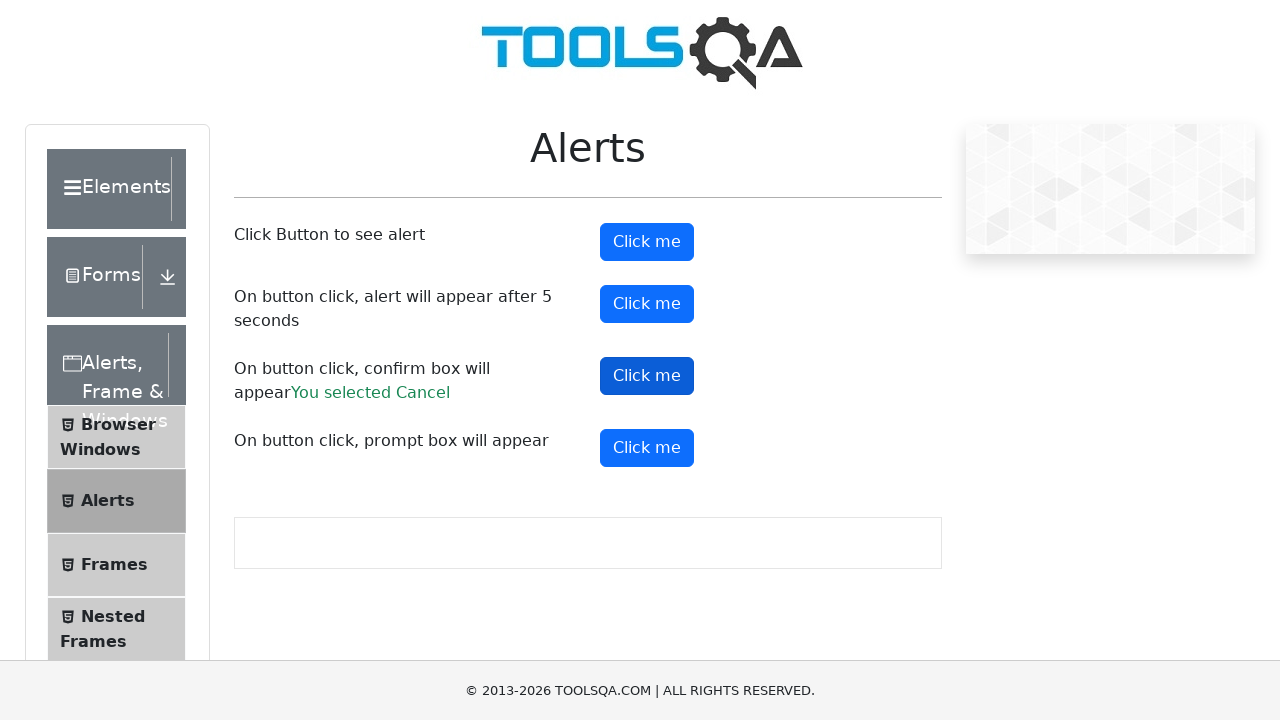

Set up handler to accept first dialog and verify alert text
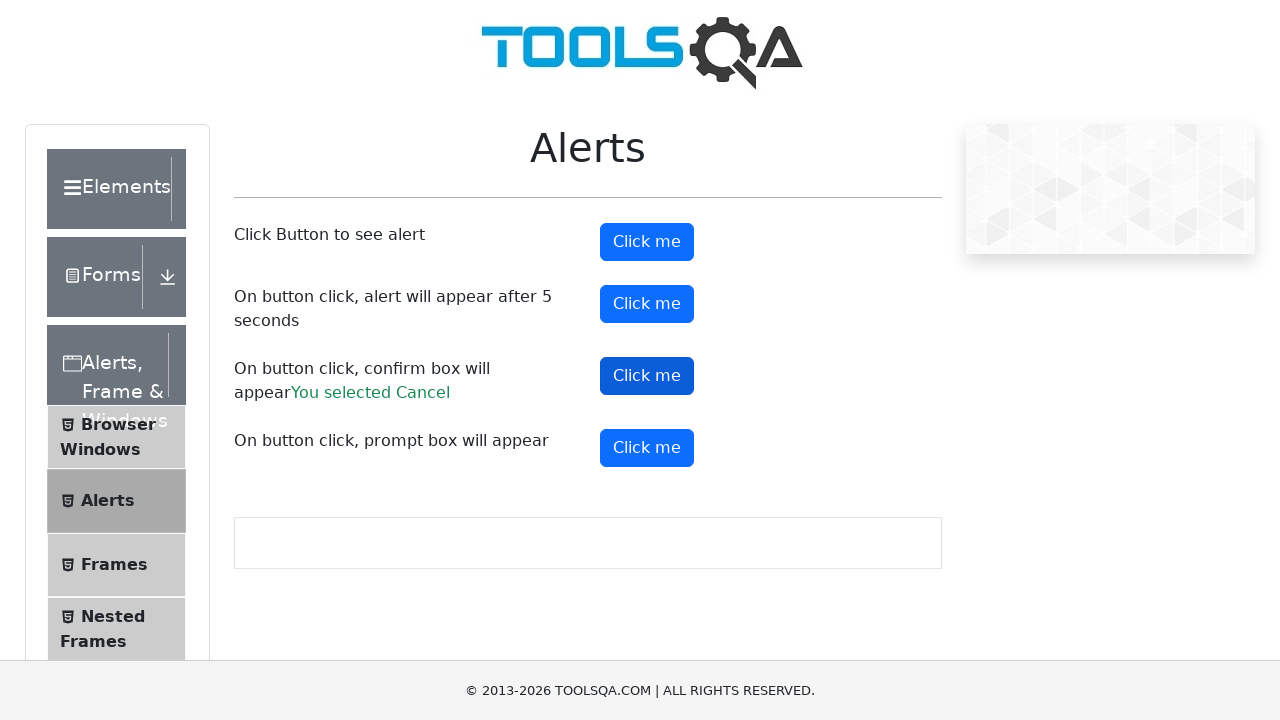

Clicked confirm button to trigger first alert at (647, 376) on #confirmButton
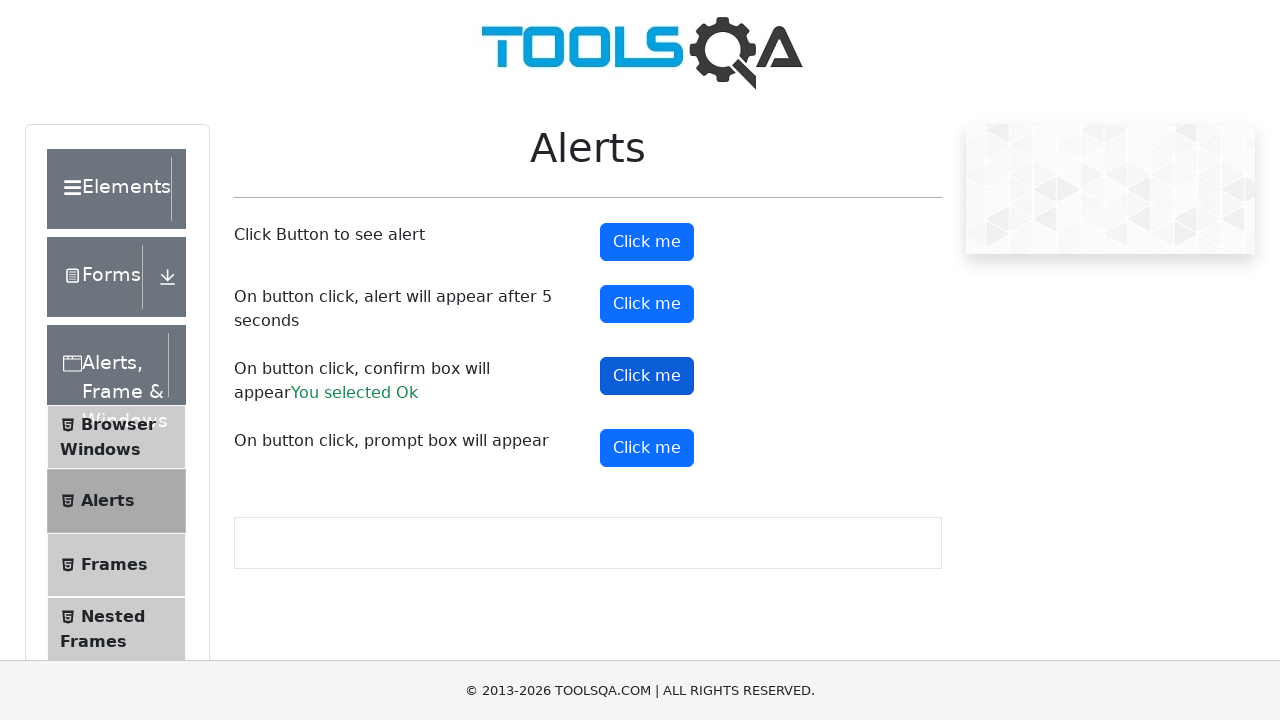

Waited for alert result to appear after accepting
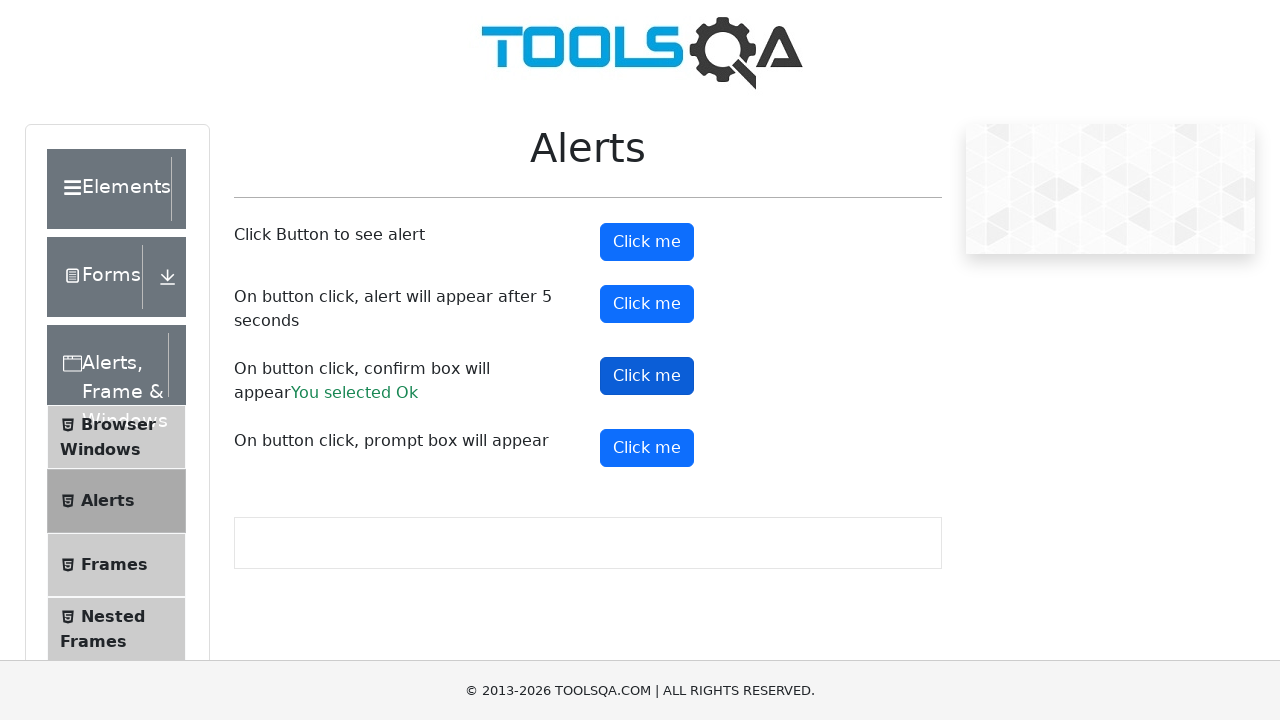

Set up handler to dismiss second dialog
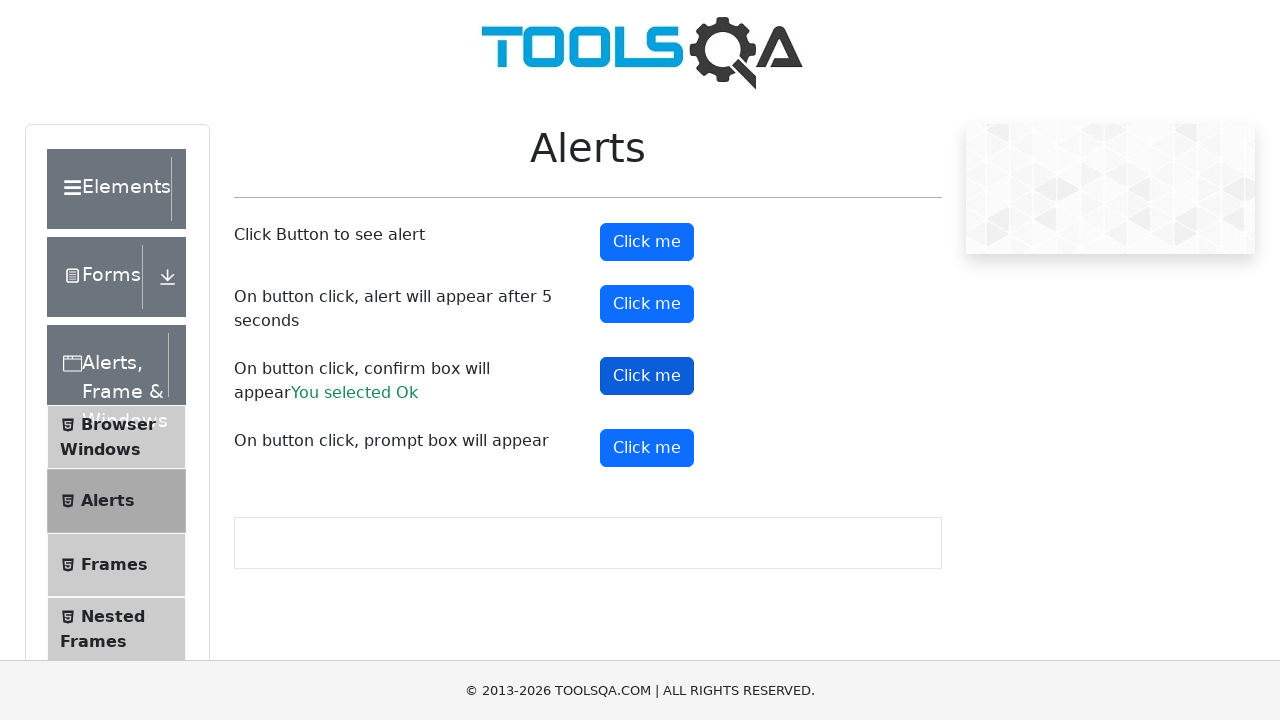

Clicked confirm button to trigger second alert at (647, 376) on #confirmButton
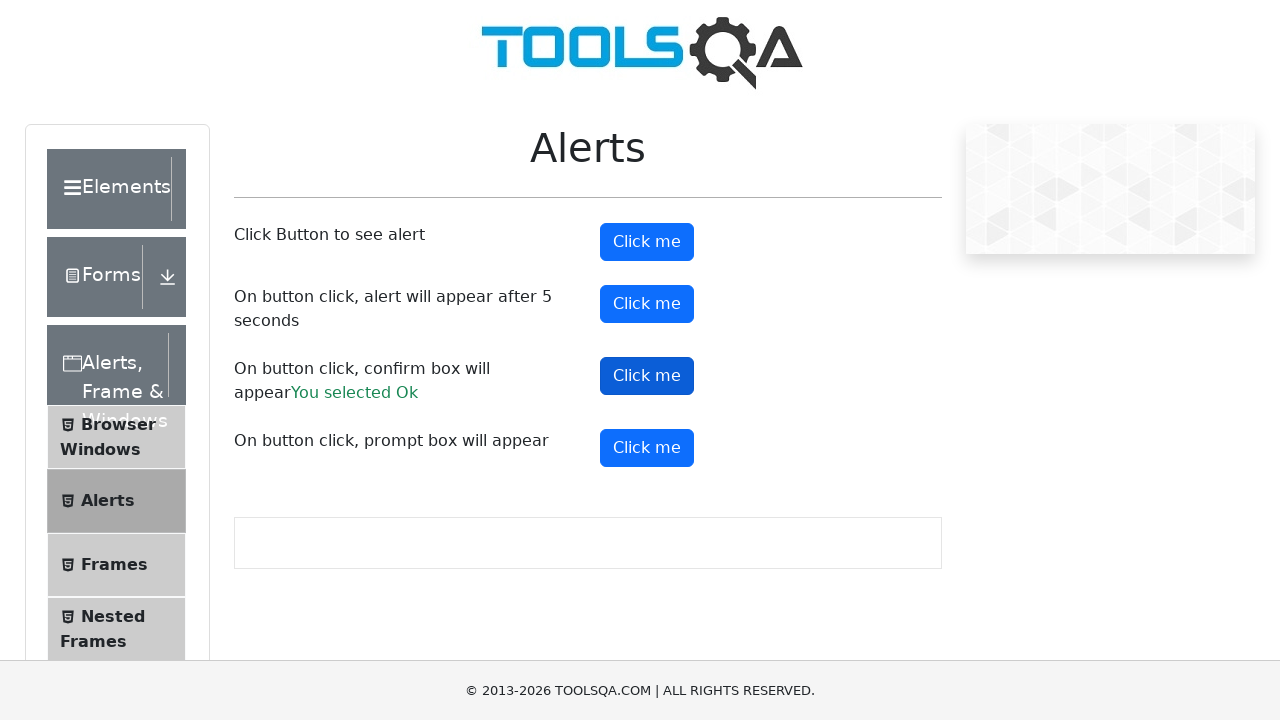

Waited for alert result to appear after dismissing
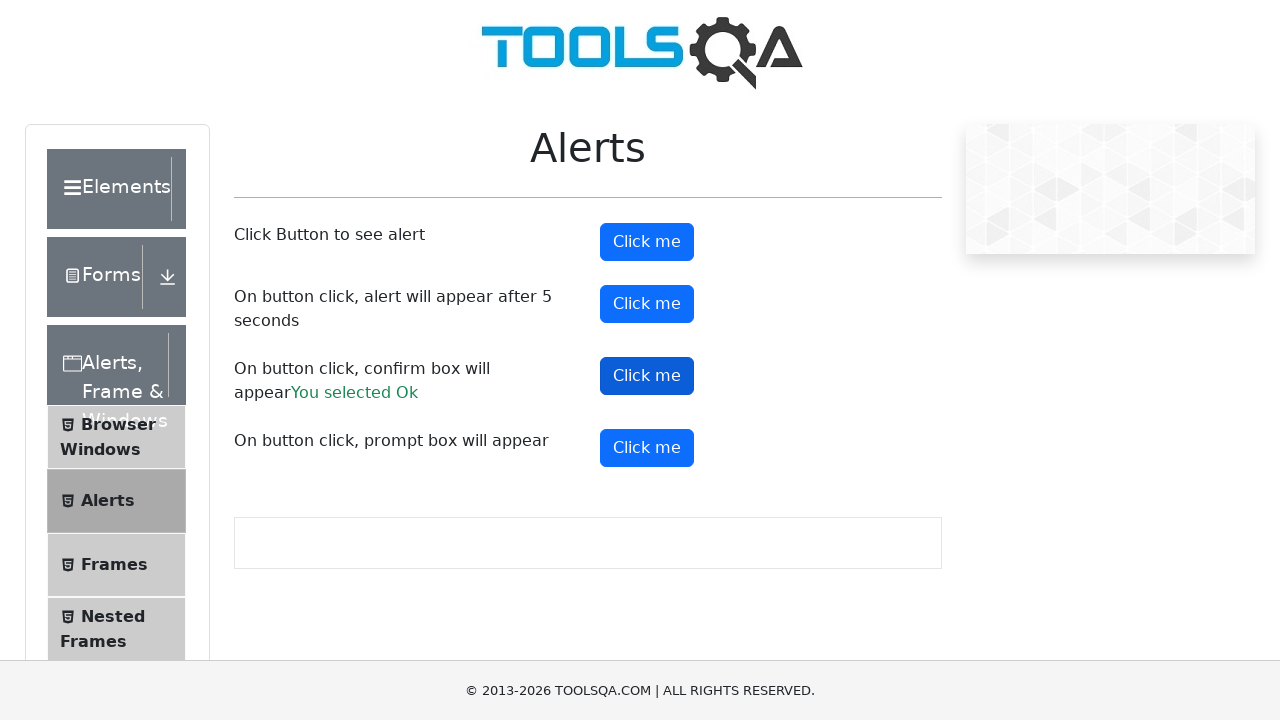

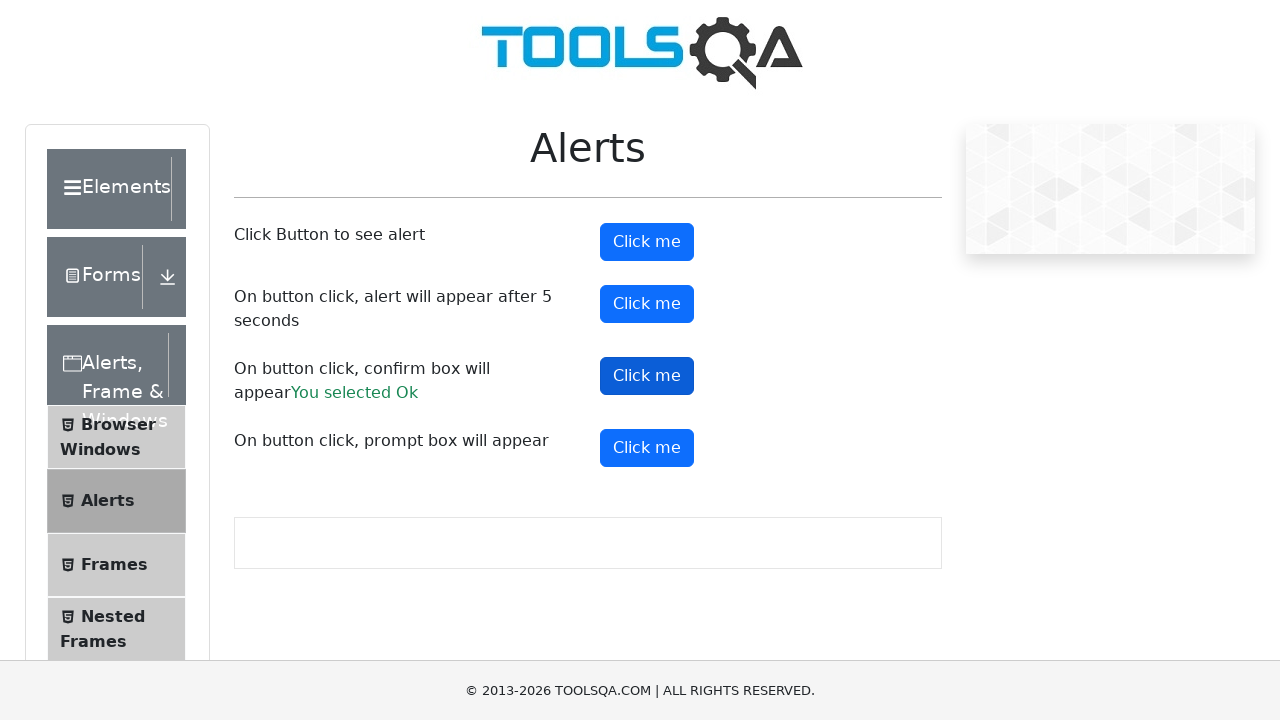